Tests JavaScript confirm dialog by clicking a button that triggers it, dismissing the dialog, and verifying the result message does not contain 'successfuly'

Starting URL: https://testcenter.techproeducation.com/index.php?page=javascript-alerts

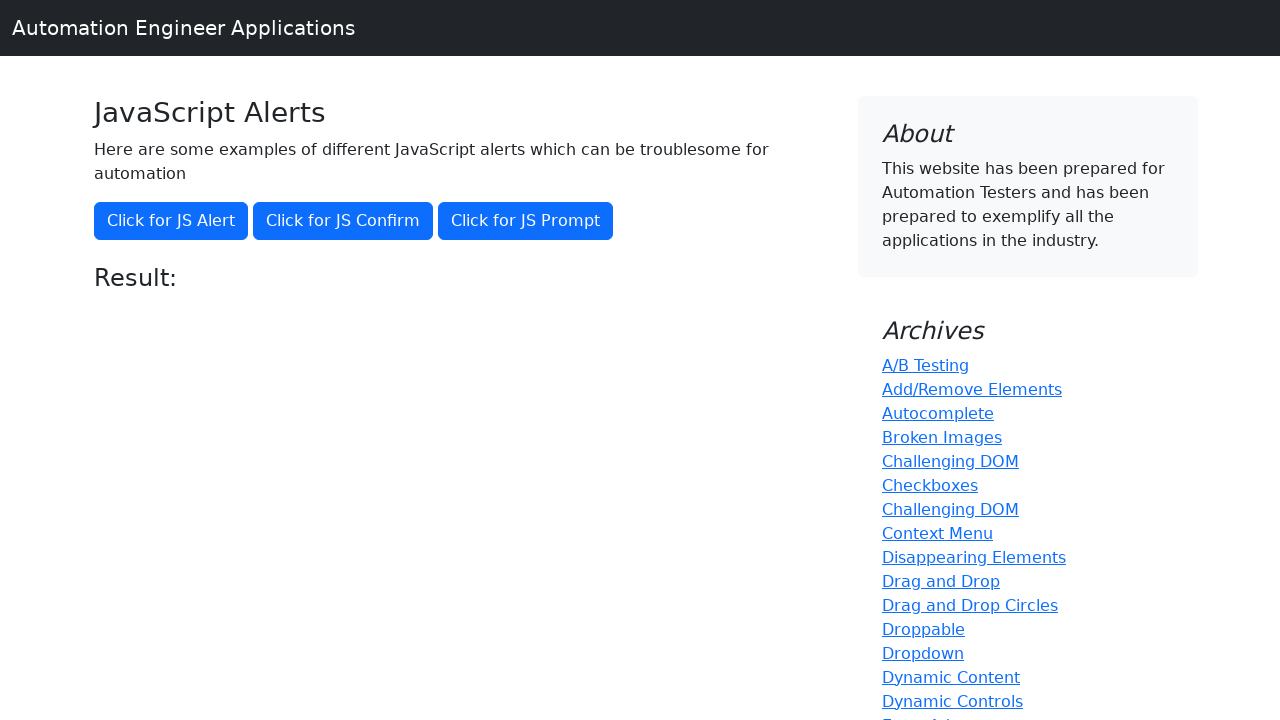

Set up dialog handler to dismiss confirm dialogs
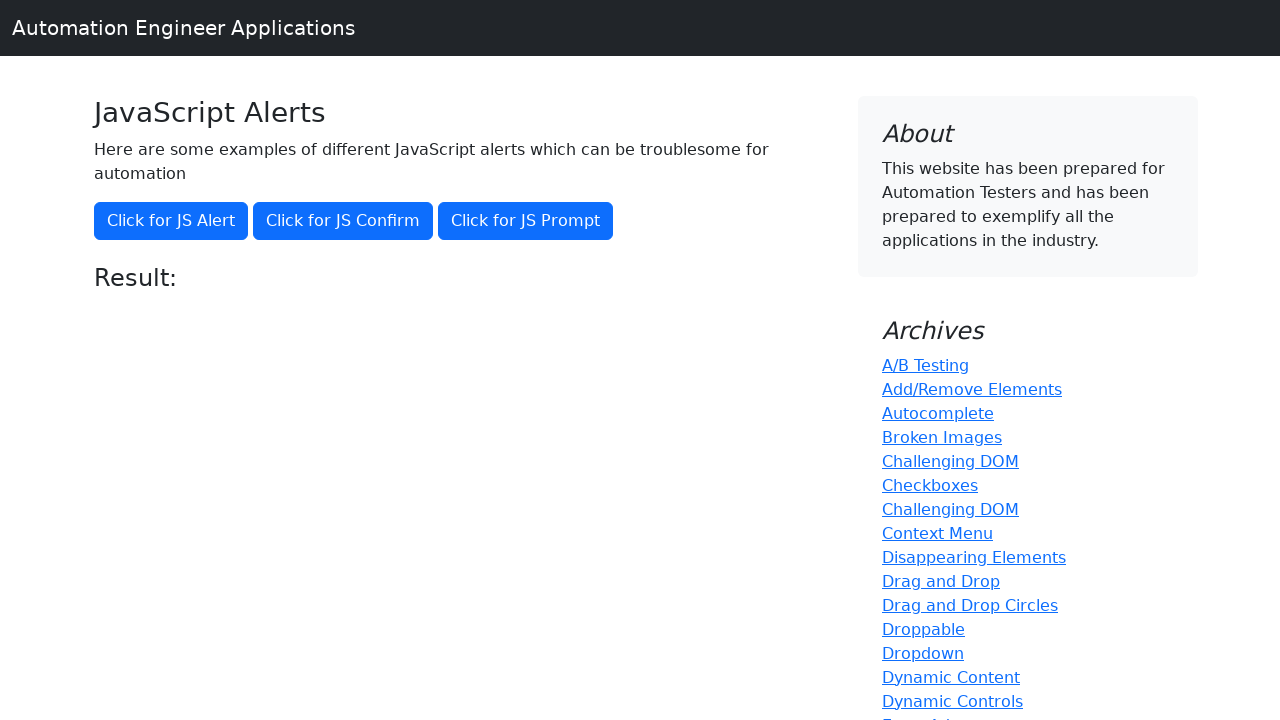

Clicked button to trigger JavaScript confirm dialog at (343, 221) on xpath=//button[@onclick='jsConfirm()']
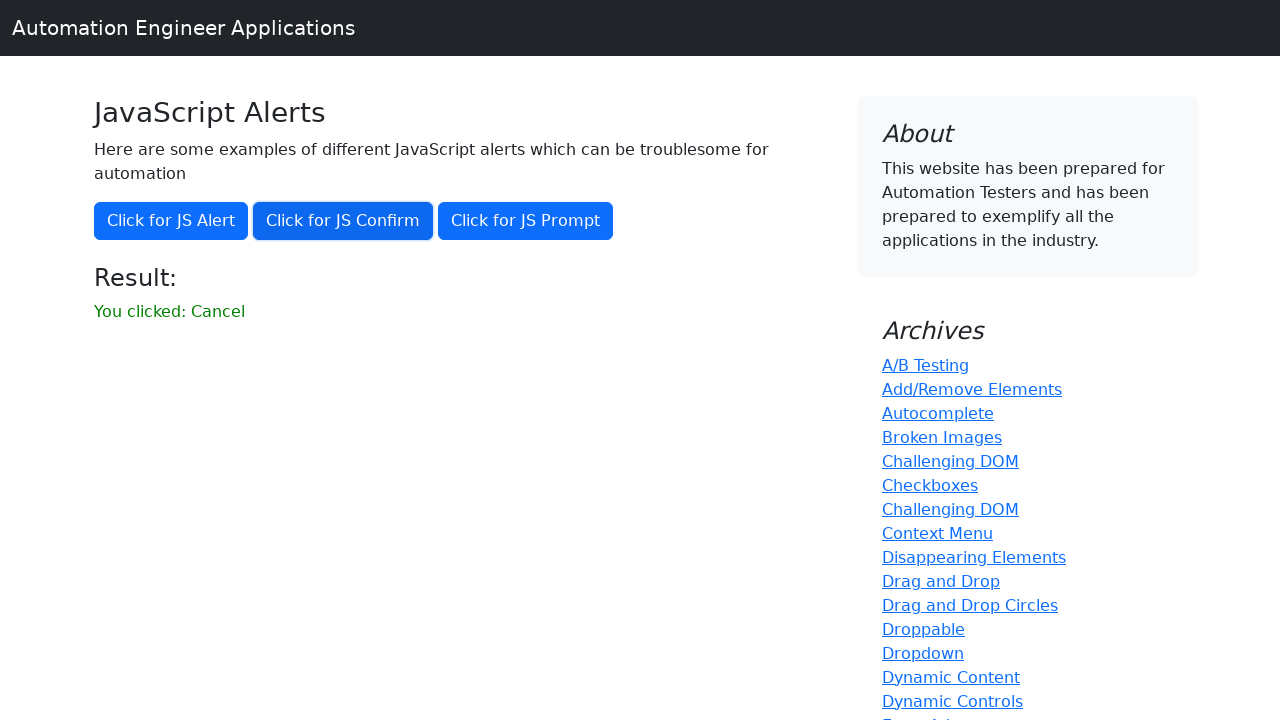

Waited for result message element to appear
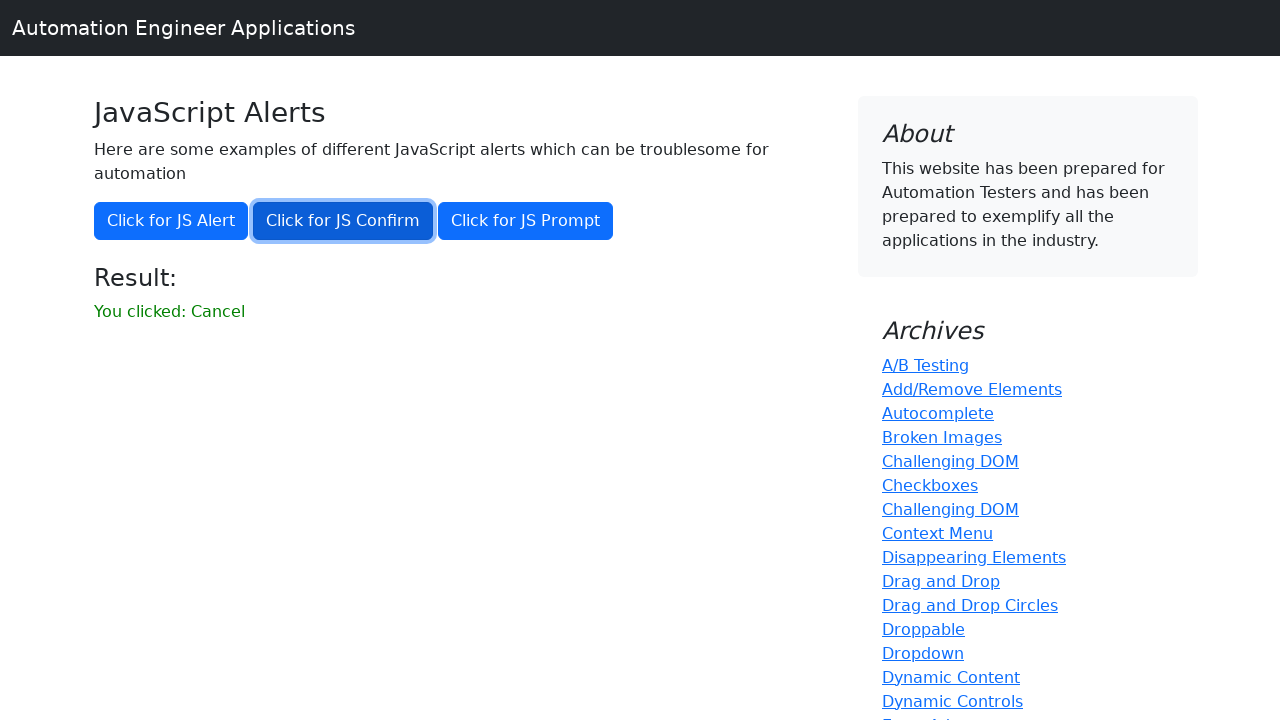

Retrieved result message text: 'You clicked: Cancel'
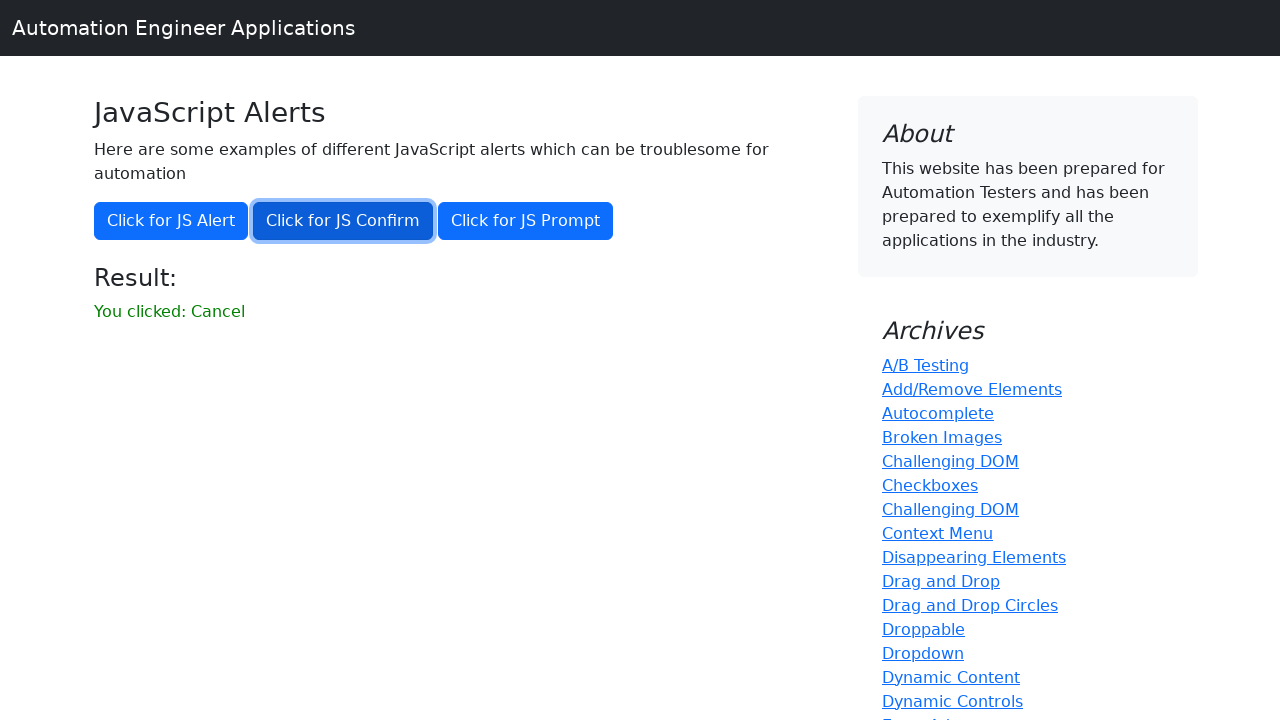

Verified that result message does not contain 'successfuly'
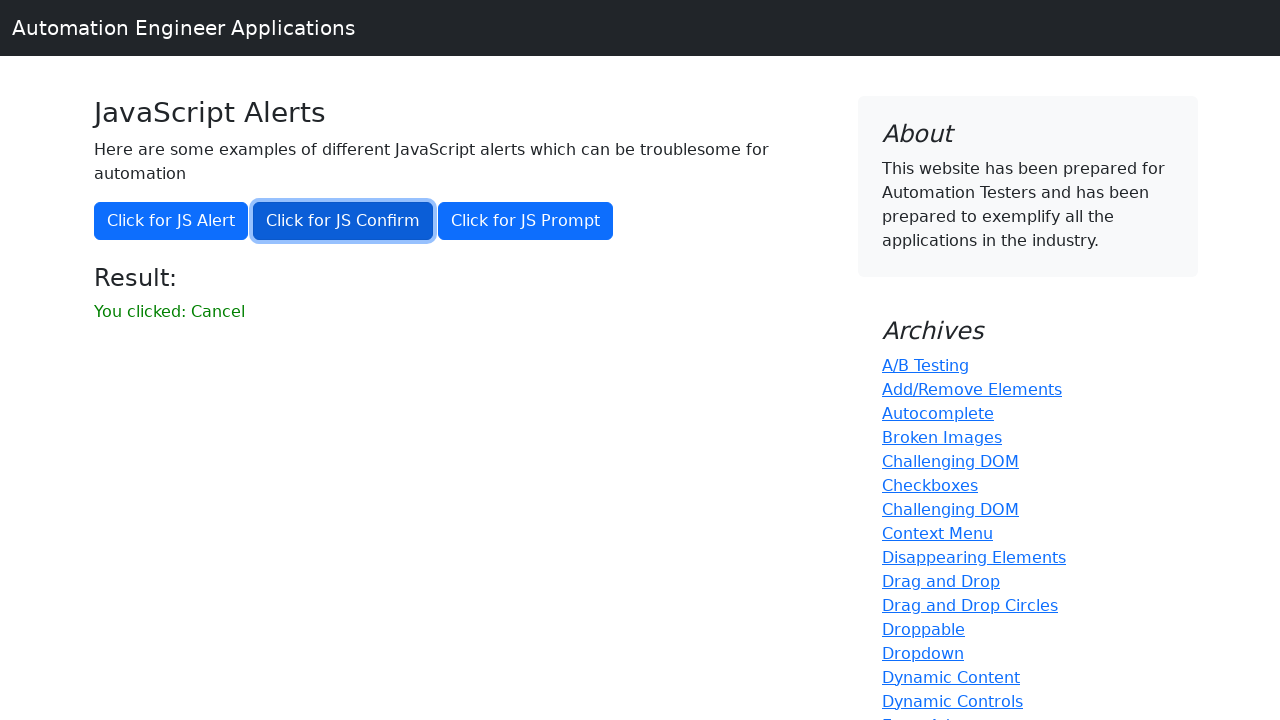

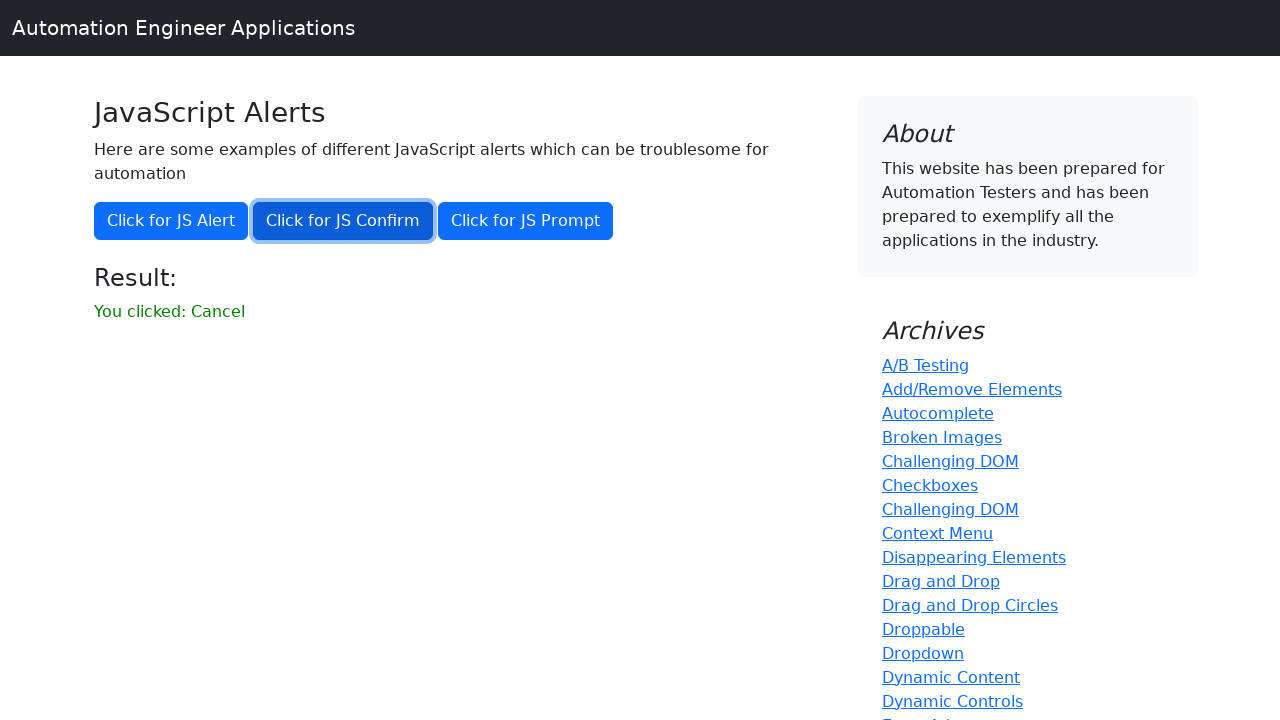